Tests selecting an option from a dropdown using Selenium's Select helper class (translated to Playwright's select_option), then verifying the selection.

Starting URL: https://the-internet.herokuapp.com/dropdown

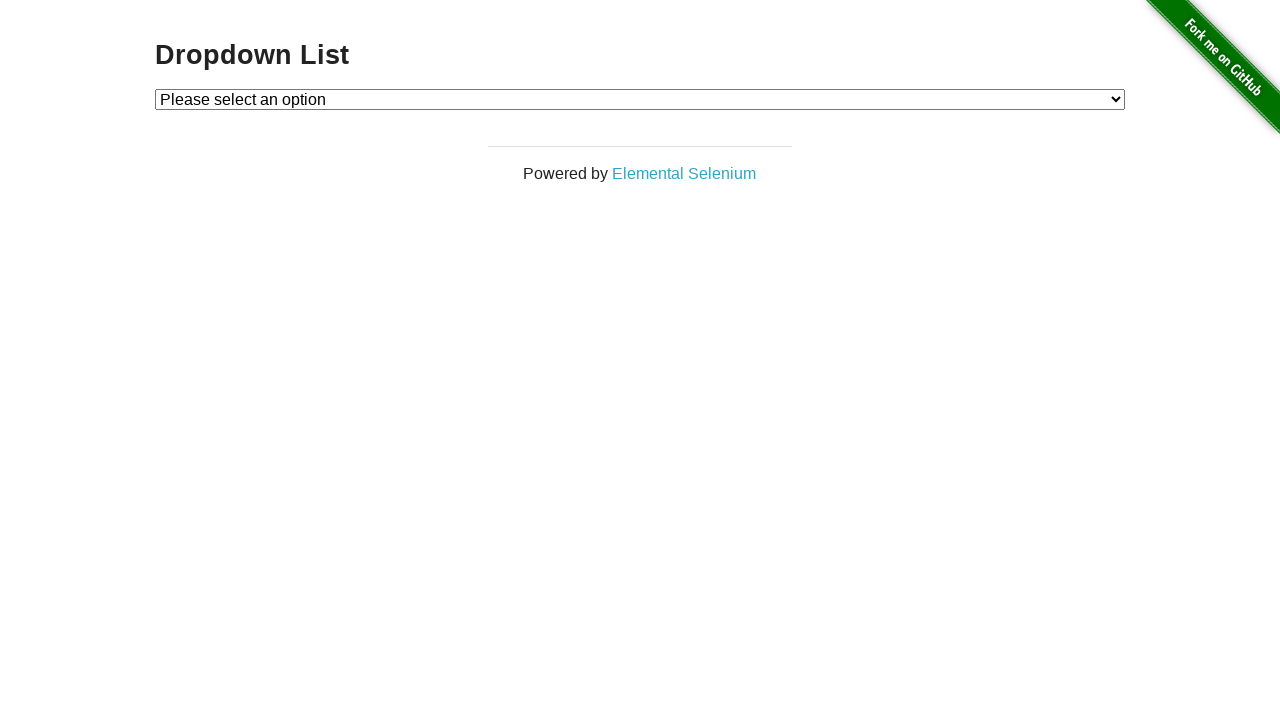

Waited for dropdown element to be present
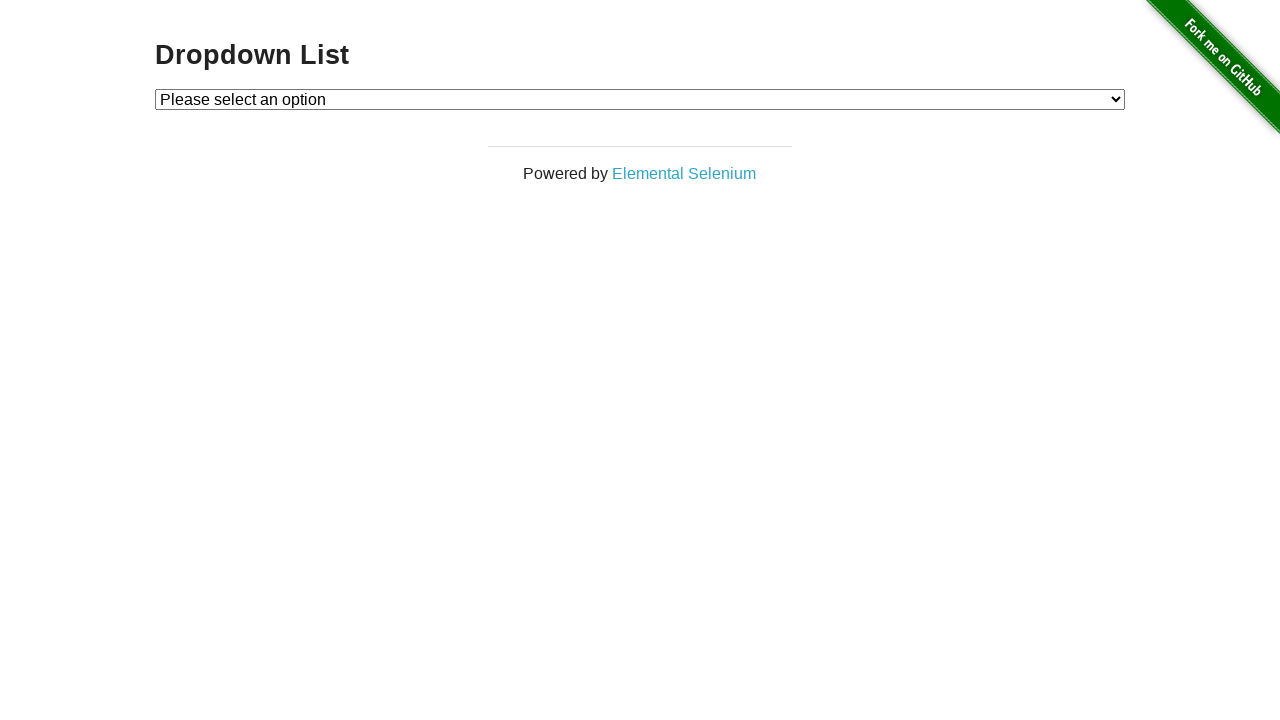

Selected 'Option 1' from dropdown using select_option on #dropdown
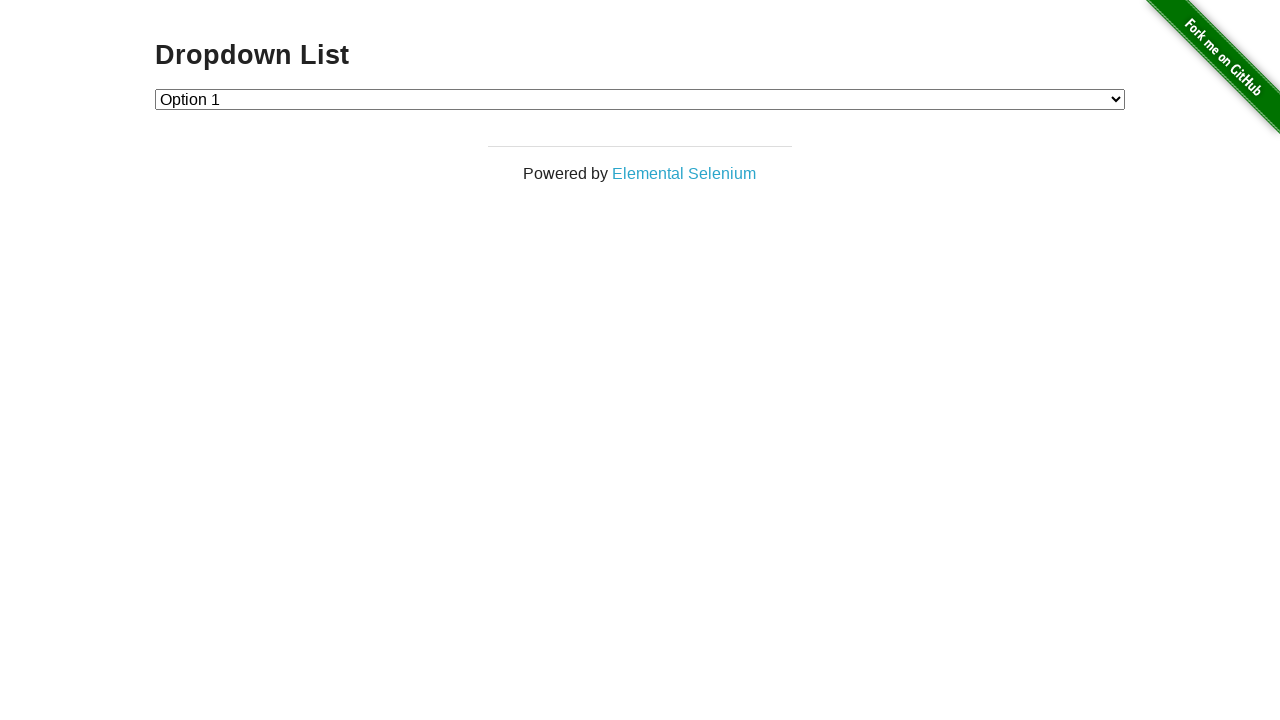

Retrieved selected option text from dropdown
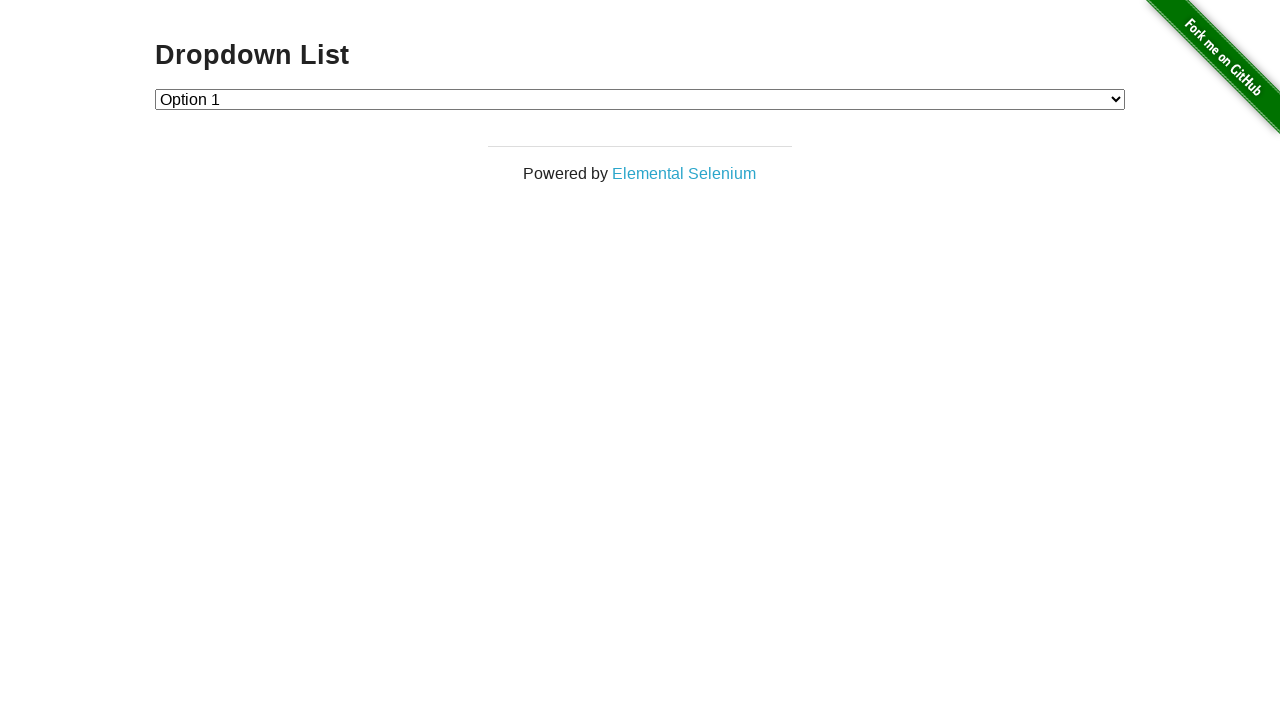

Verified that 'Option 1' is correctly selected in dropdown
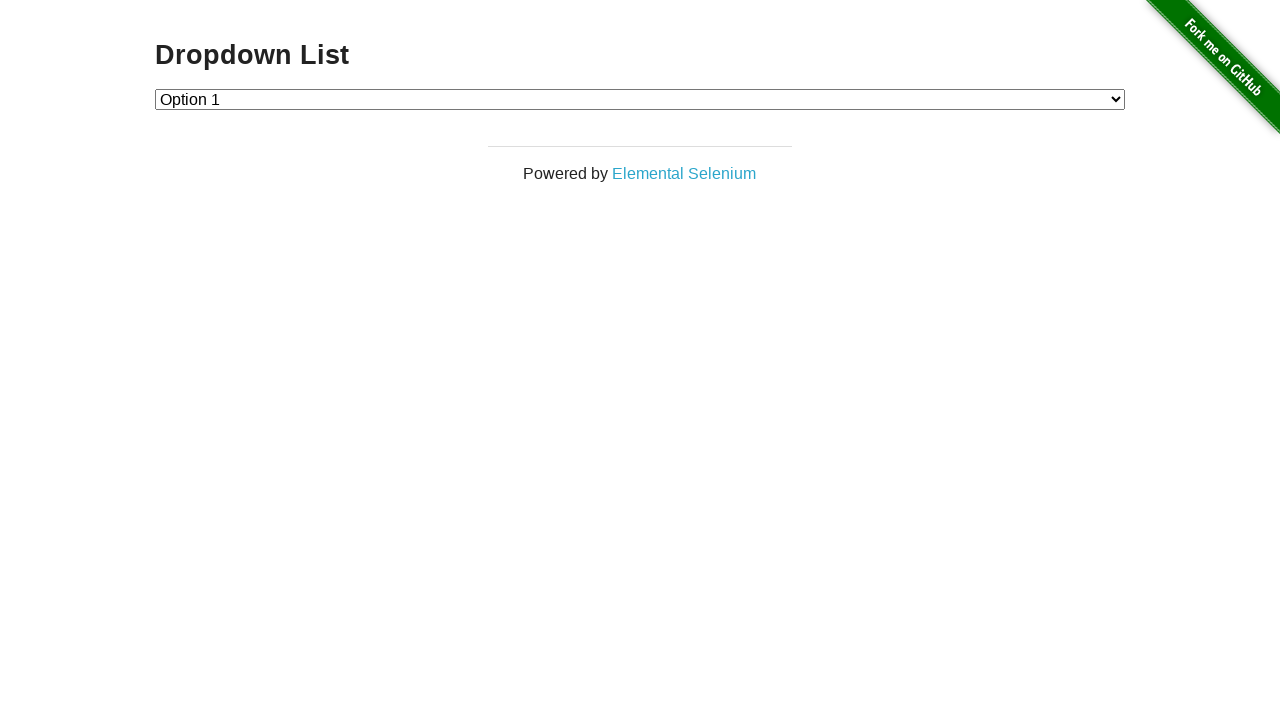

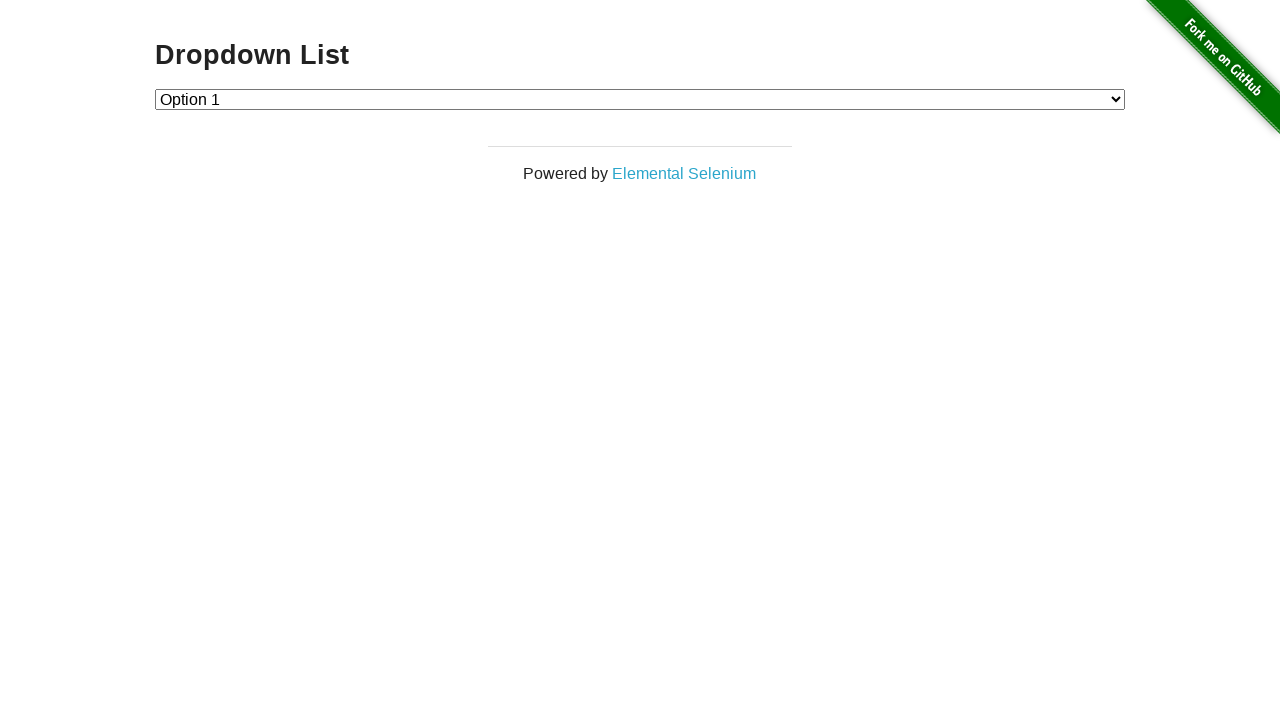